Tests clearing the complete state of all items by checking and unchecking toggle-all

Starting URL: https://demo.playwright.dev/todomvc

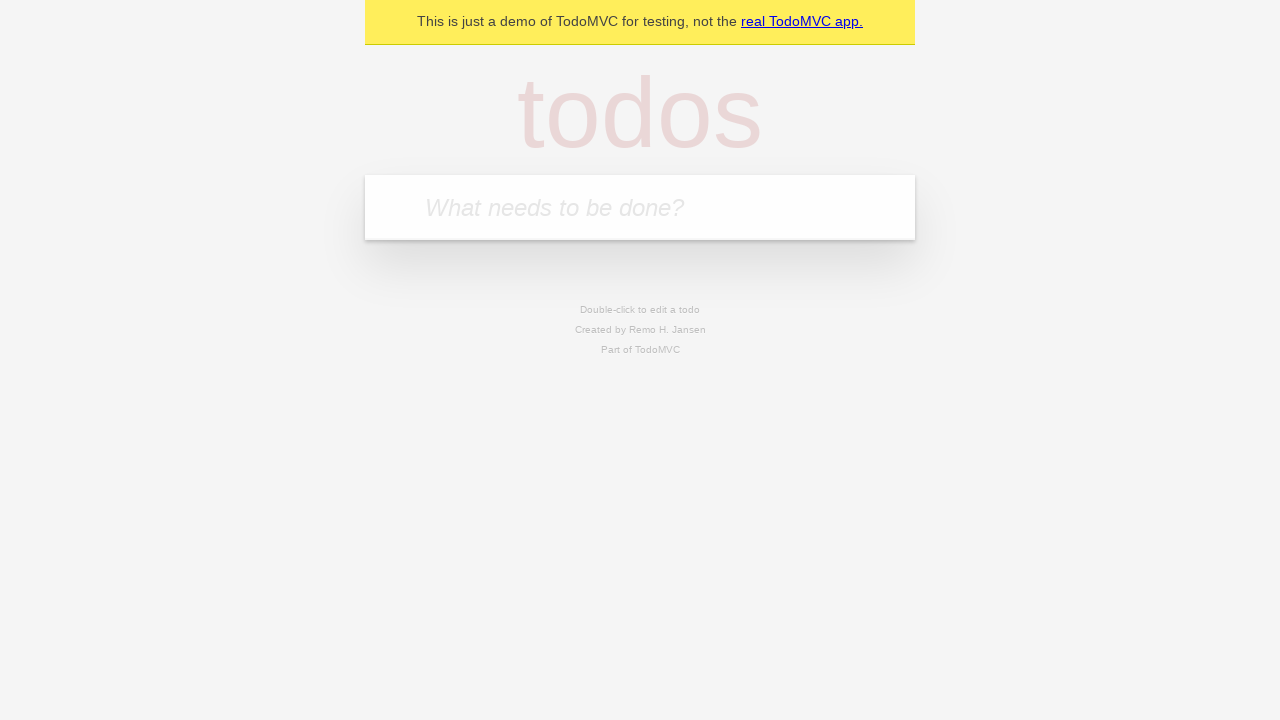

Filled new todo field with 'buy some cheese' on .new-todo
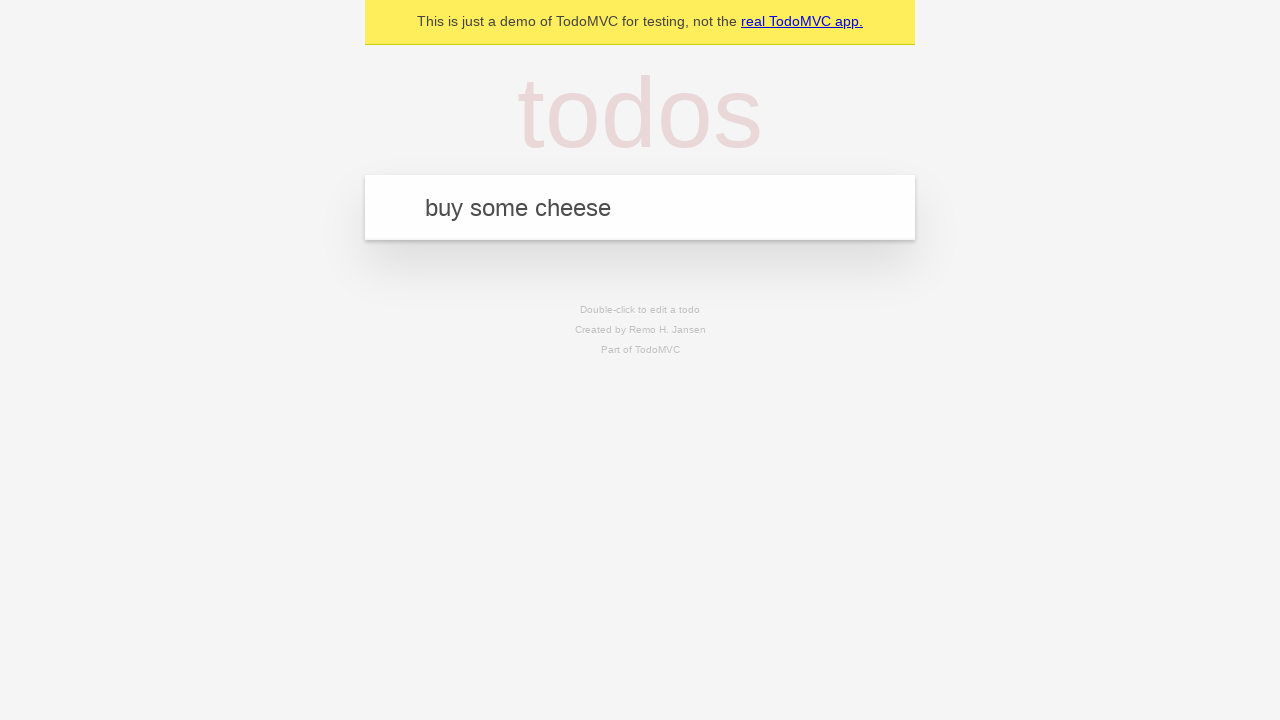

Pressed Enter to add 'buy some cheese' todo on .new-todo
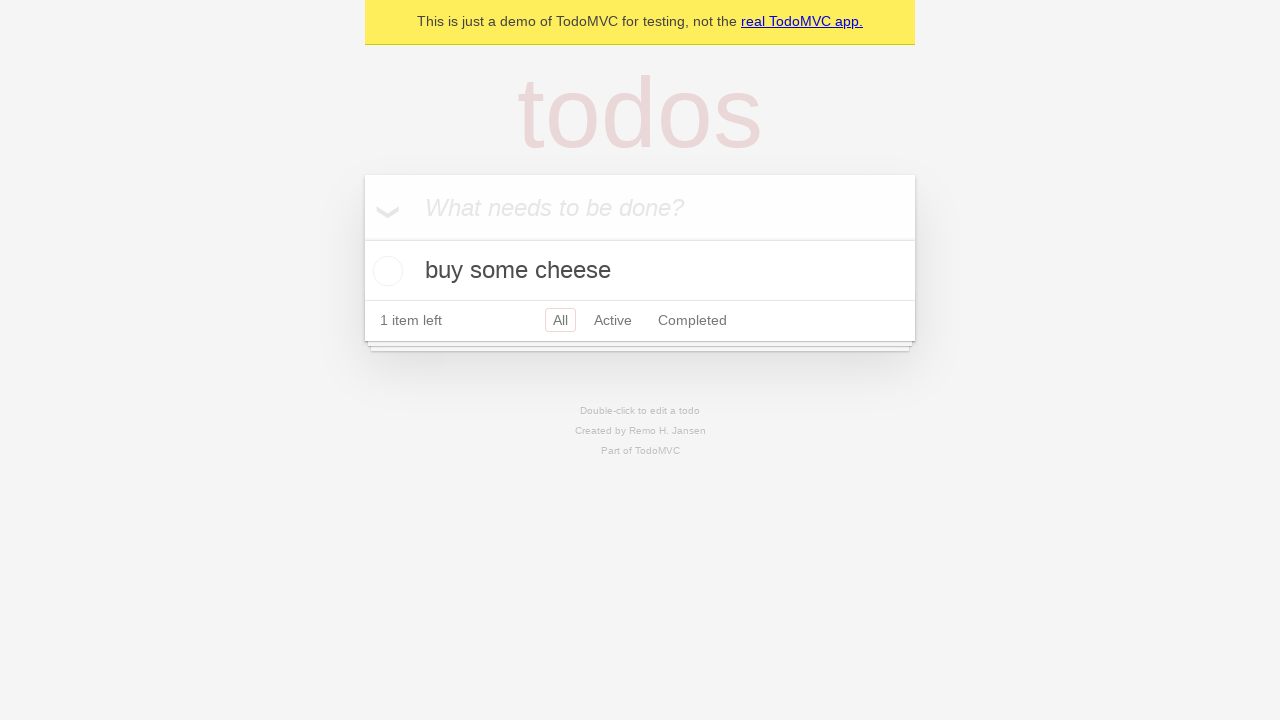

Filled new todo field with 'feed the cat' on .new-todo
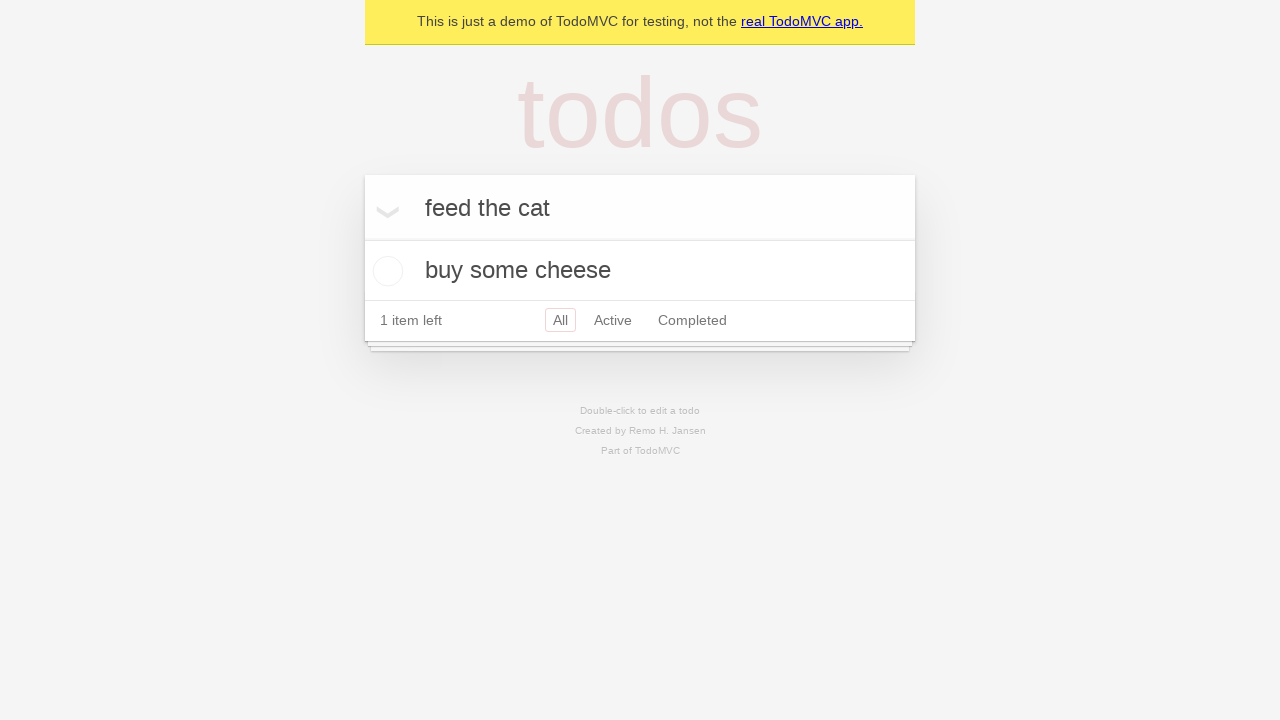

Pressed Enter to add 'feed the cat' todo on .new-todo
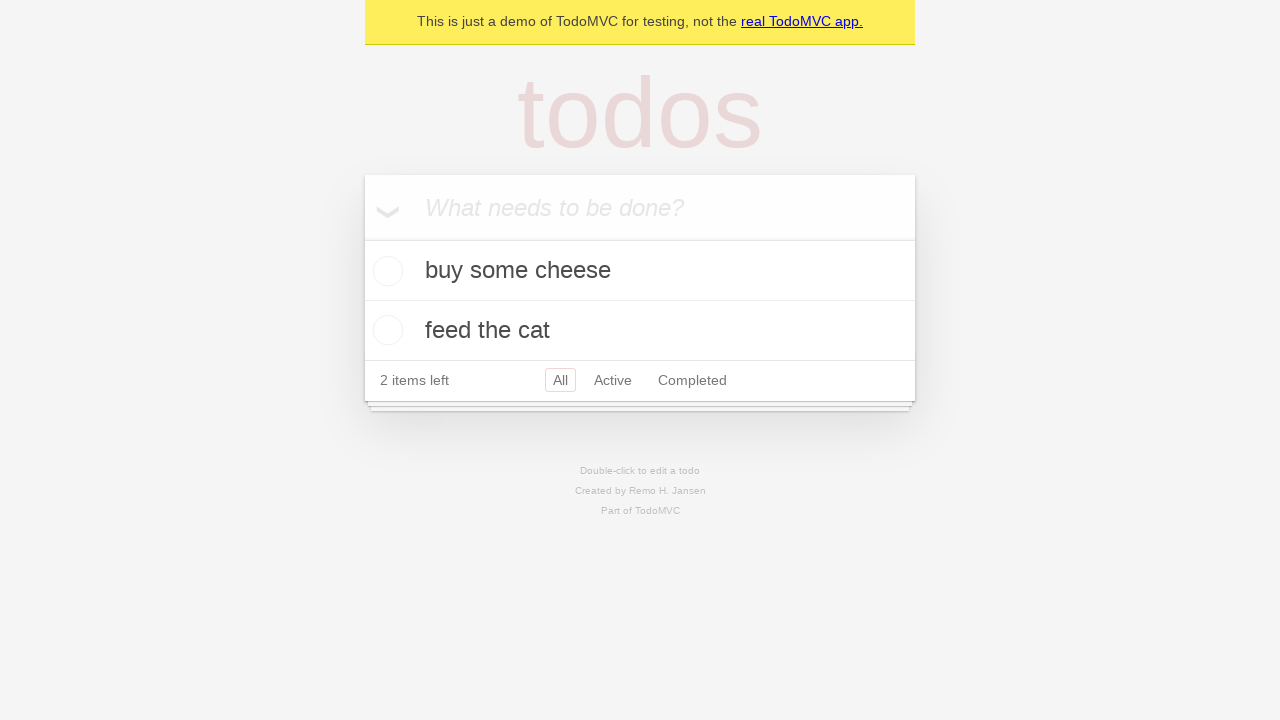

Filled new todo field with 'book a doctors appointment' on .new-todo
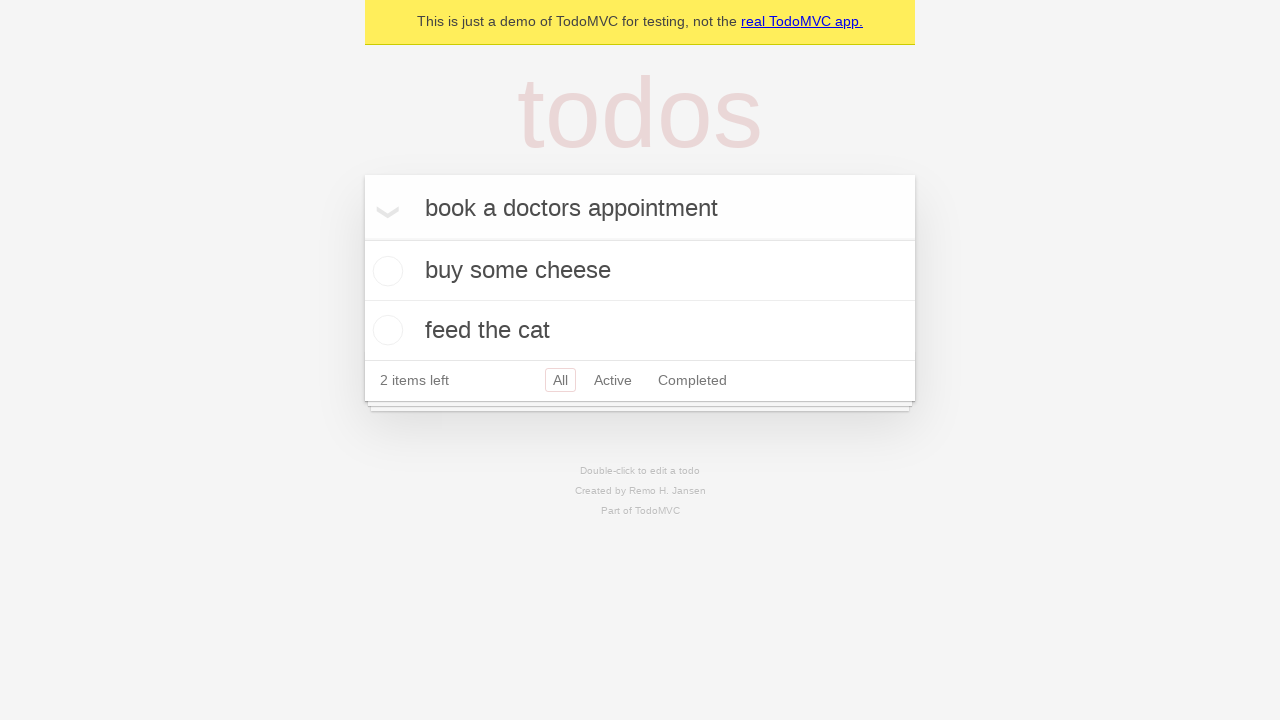

Pressed Enter to add 'book a doctors appointment' todo on .new-todo
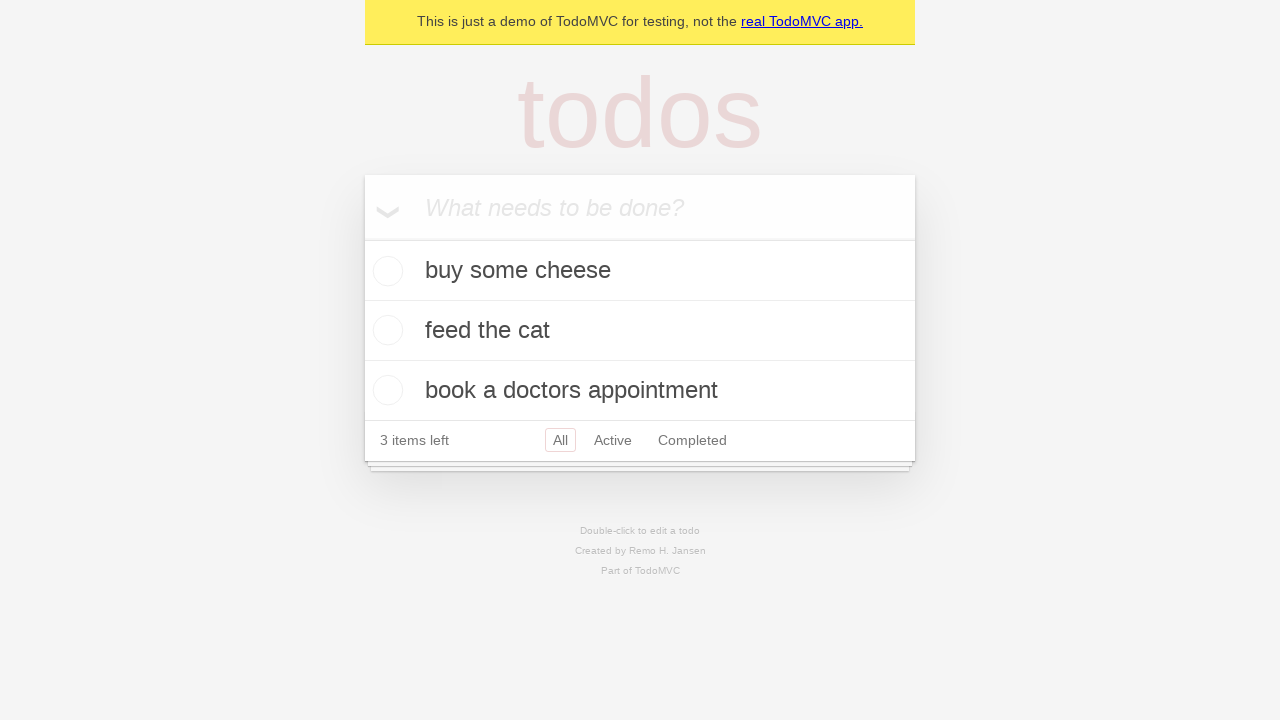

Waited for all 3 todos to be loaded in the list
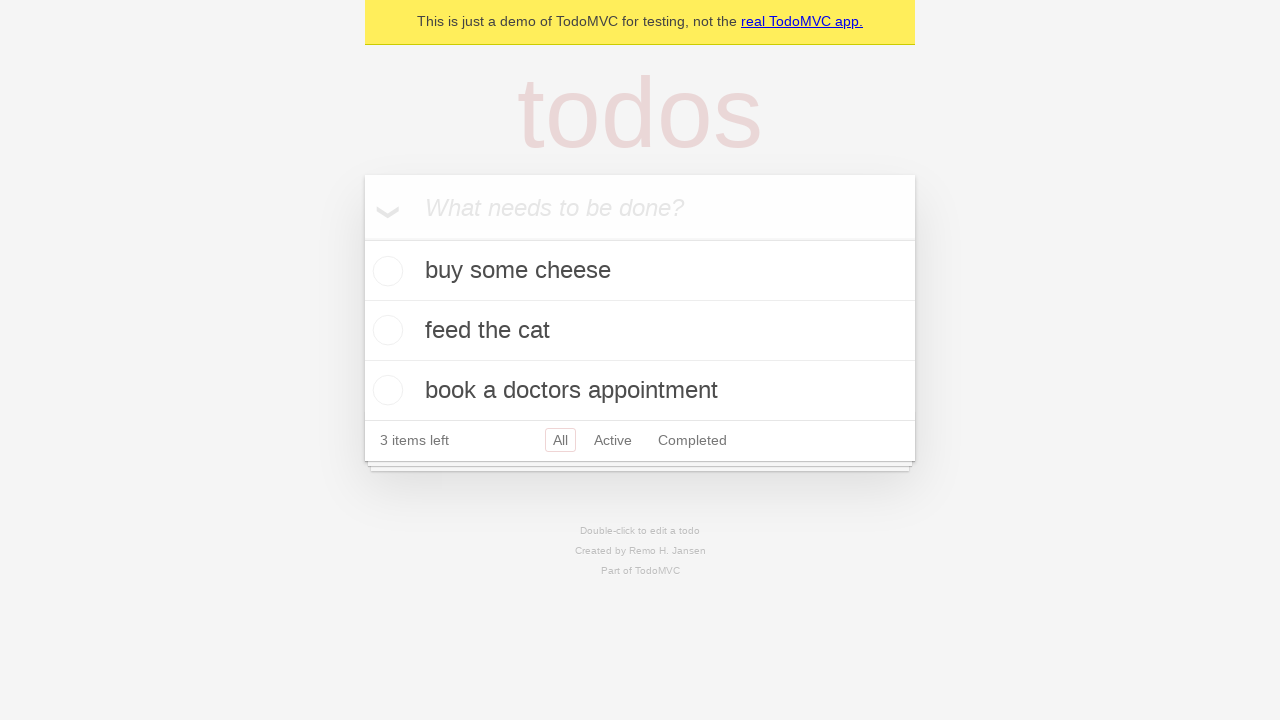

Checked toggle-all to mark all todos as complete at (362, 238) on .toggle-all
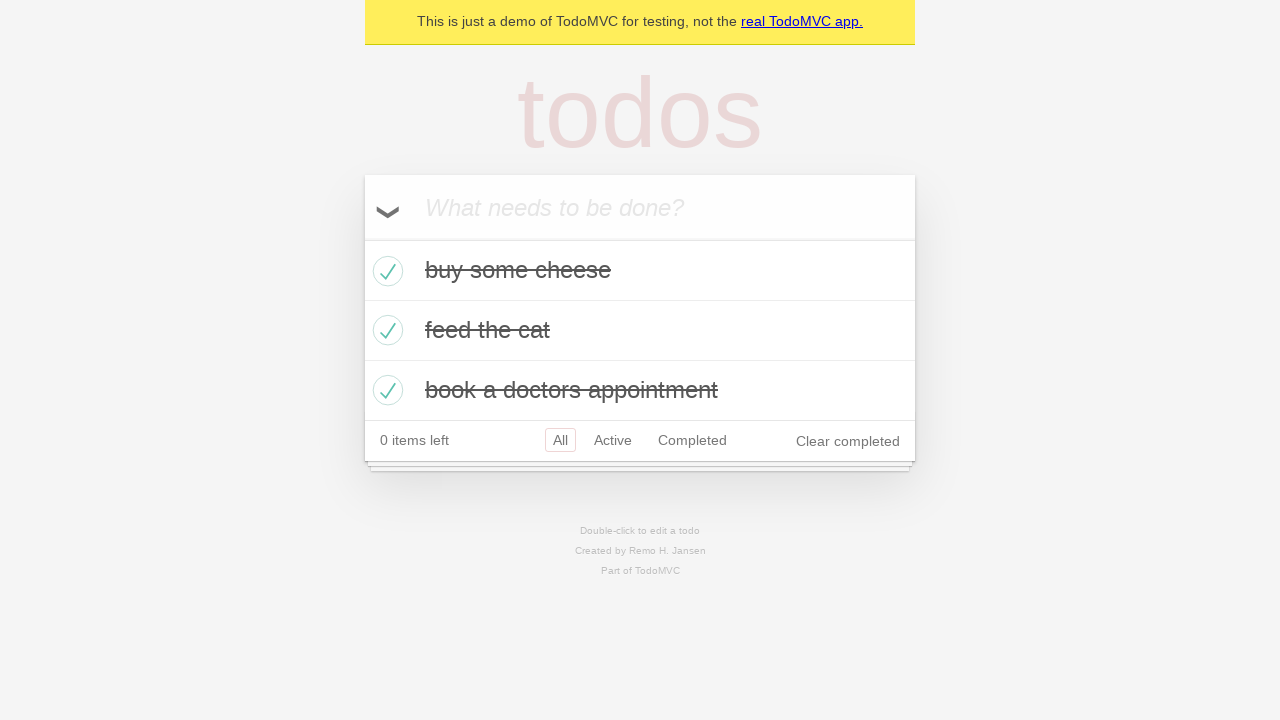

Unchecked toggle-all to clear complete state of all todos at (362, 238) on .toggle-all
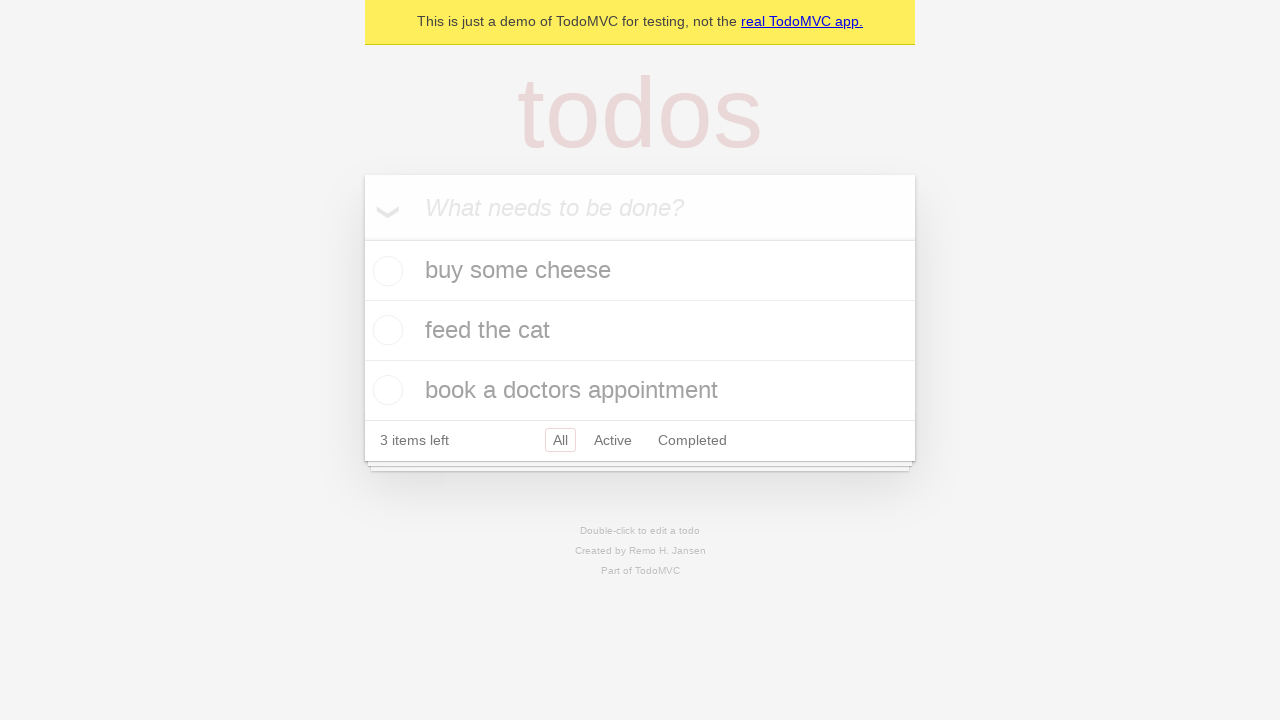

Verified that all todos are now in uncompleted state
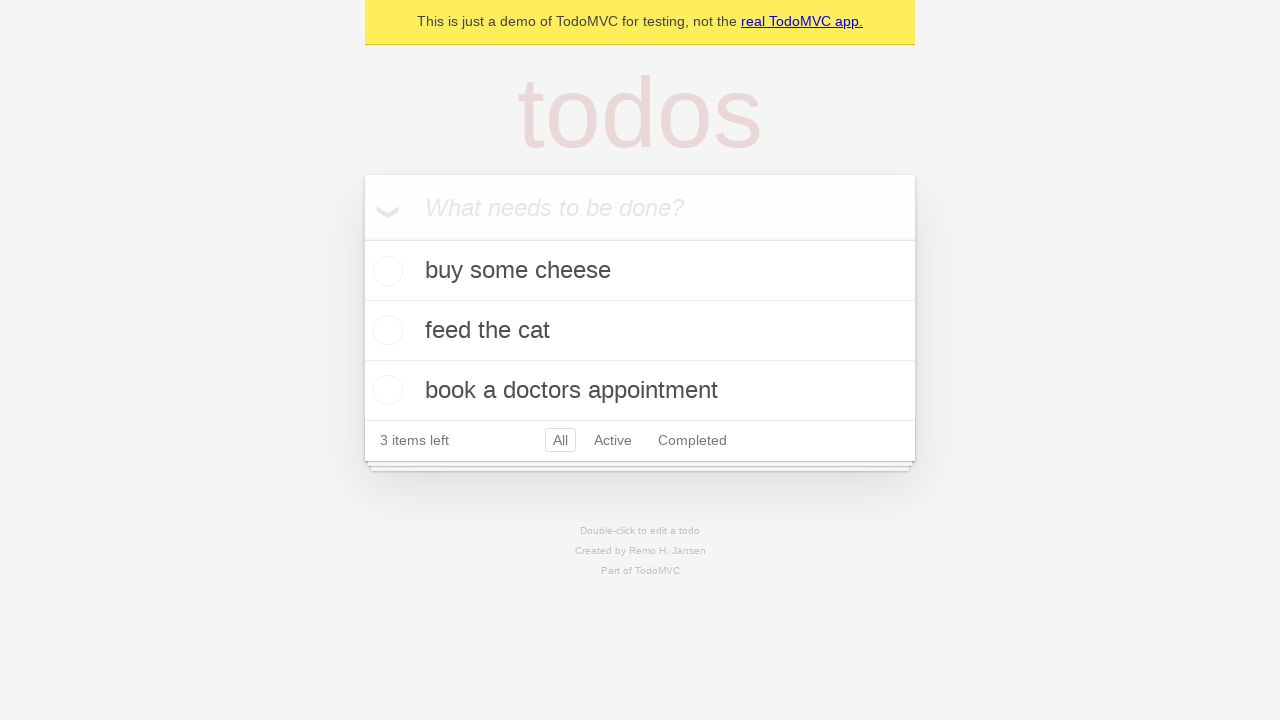

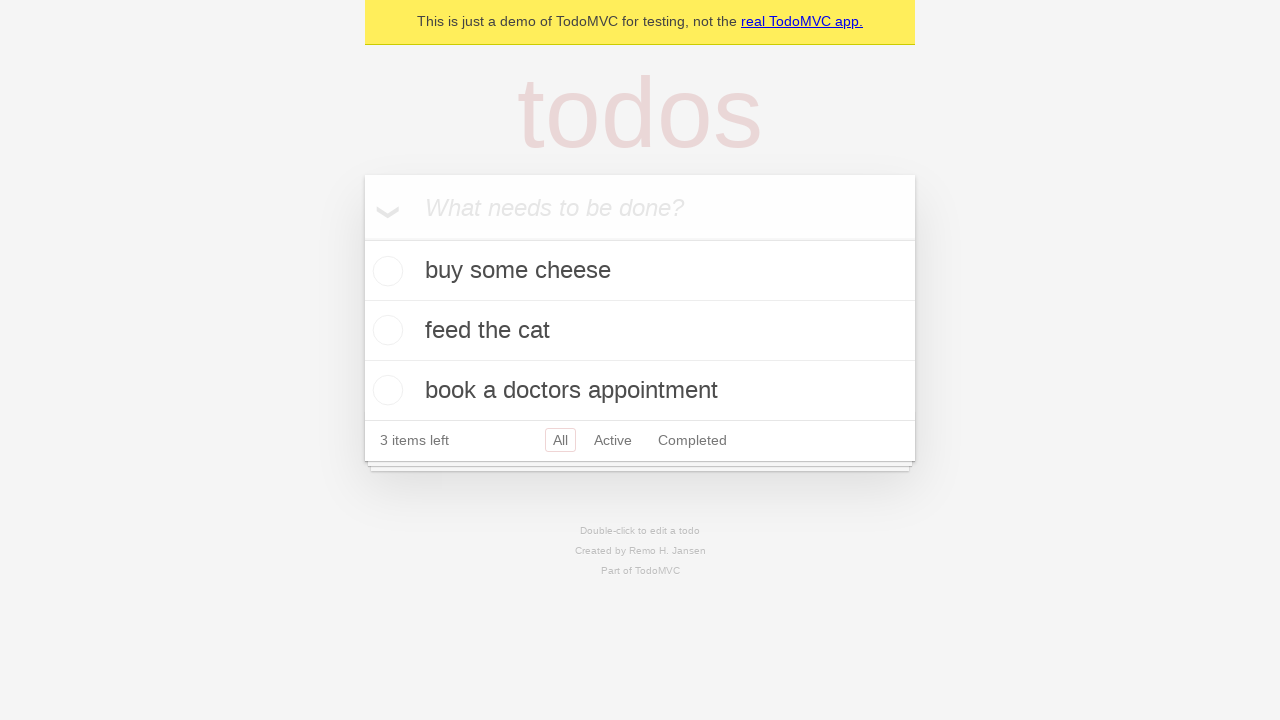